Tests right-click context menu functionality by right-clicking a button, selecting "Copy" from the context menu, and accepting the resulting alert dialog

Starting URL: http://swisnl.github.io/jQuery-contextMenu/demo.html

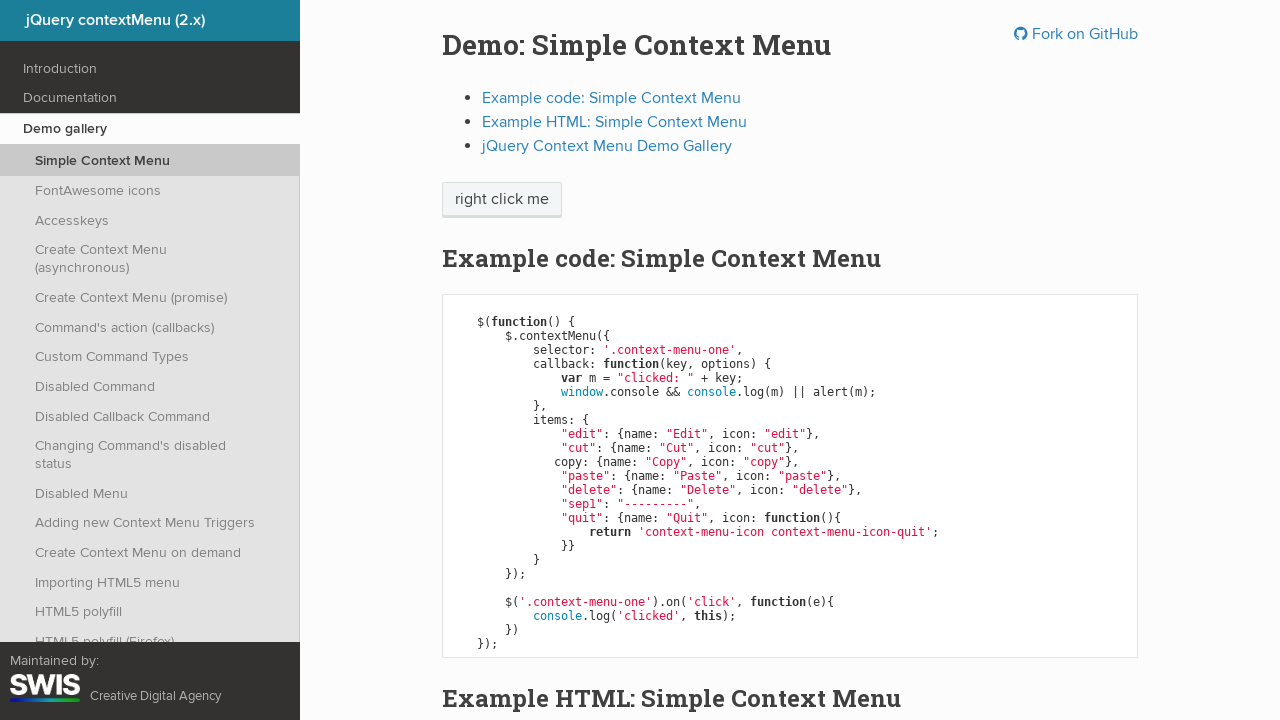

Right-clicked on the context menu button at (502, 200) on span.context-menu-one.btn.btn-neutral
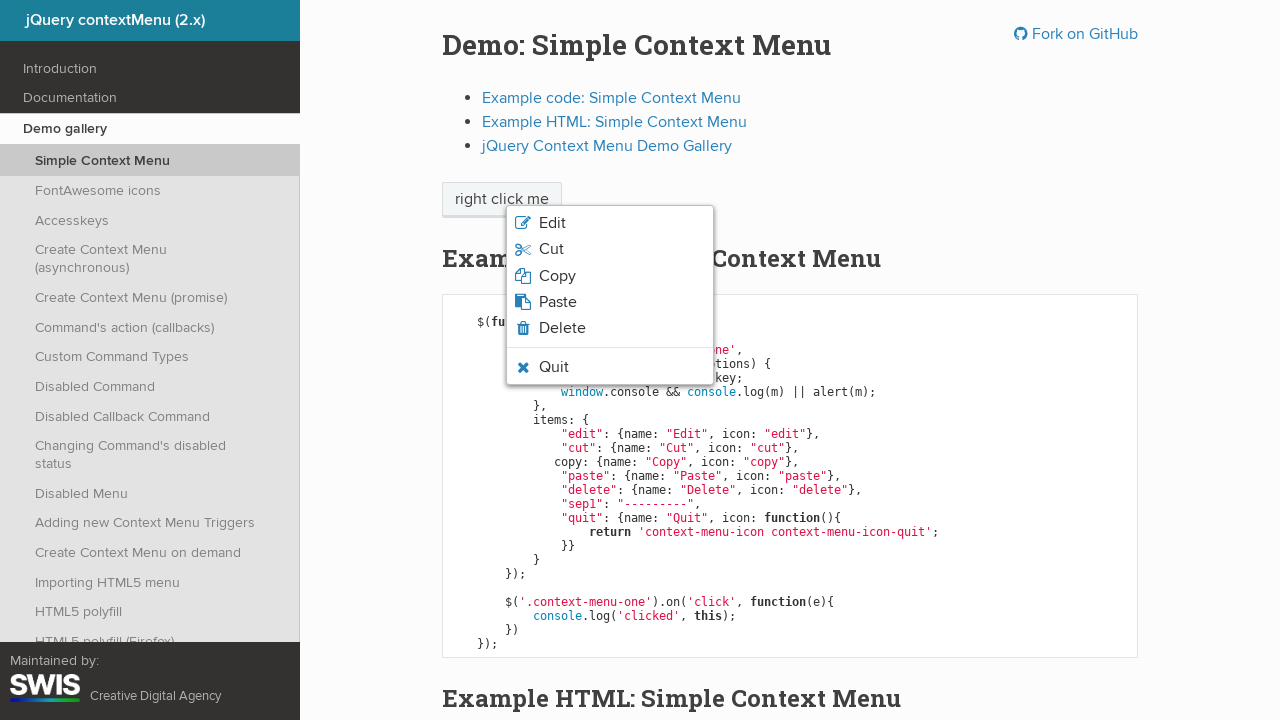

Clicked 'Copy' option from the context menu at (557, 276) on xpath=//span[normalize-space()='Copy']
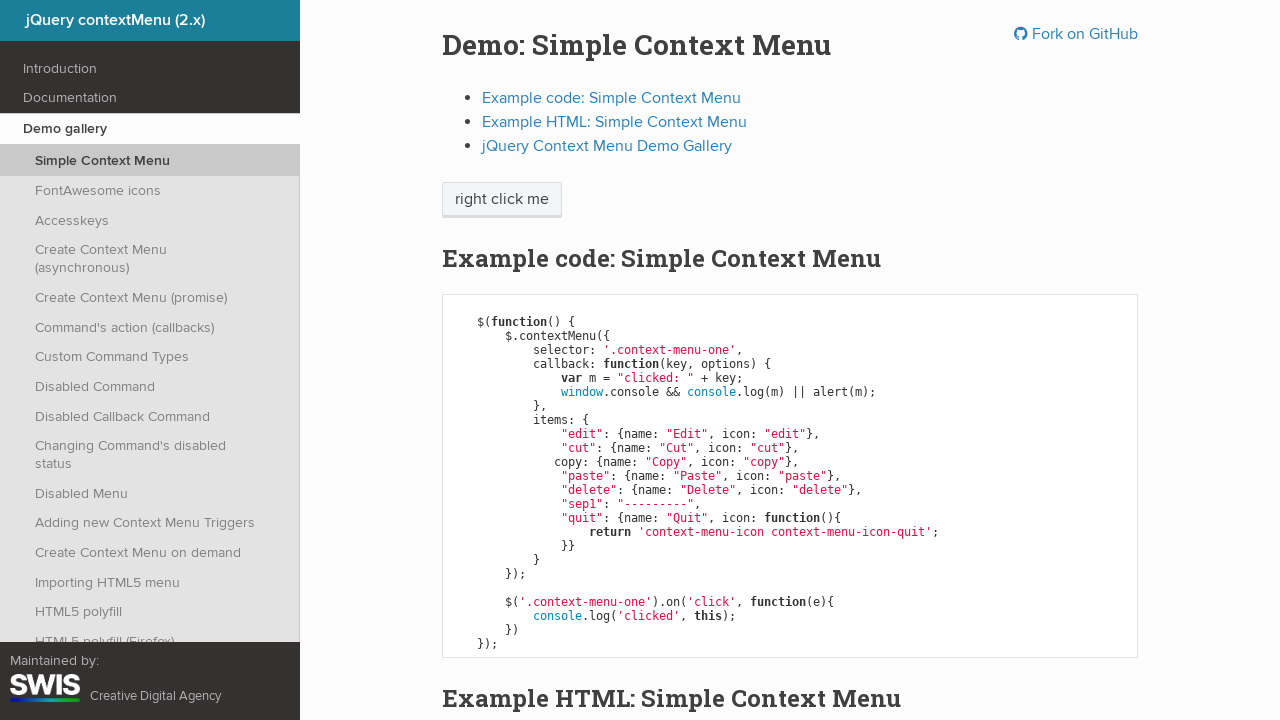

Set up dialog handler to accept alerts
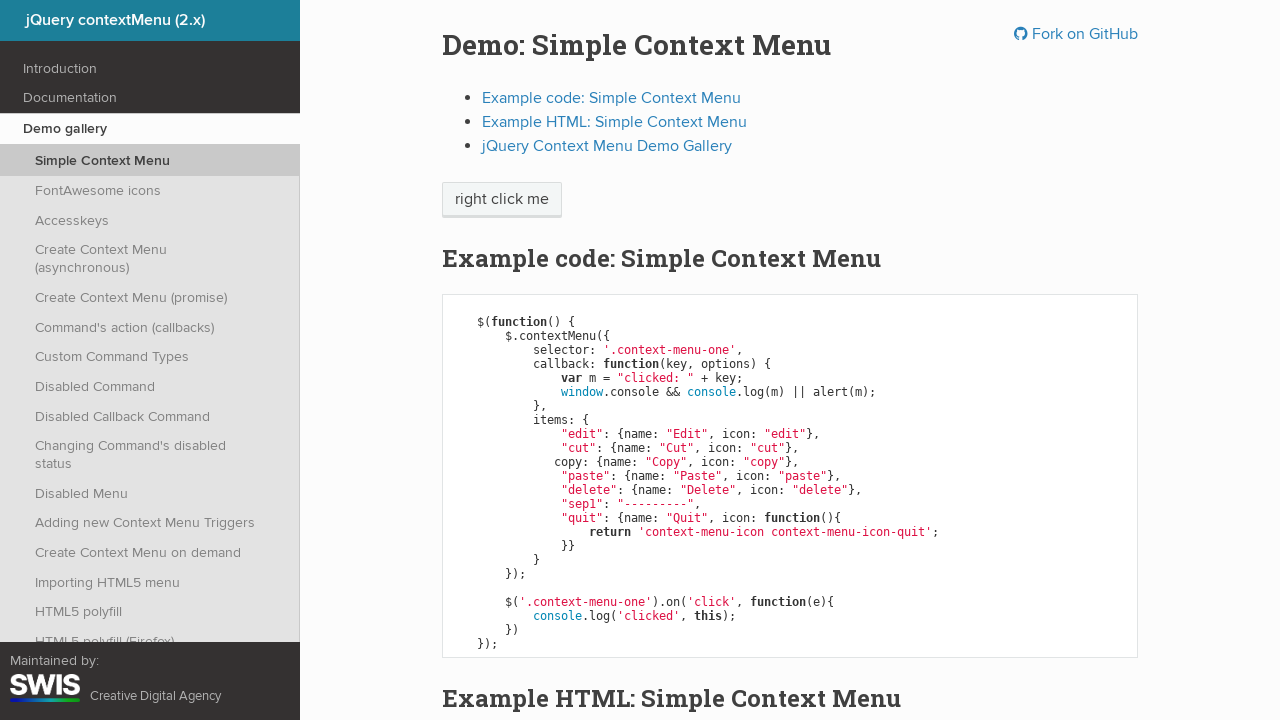

Waited for alert dialog to appear
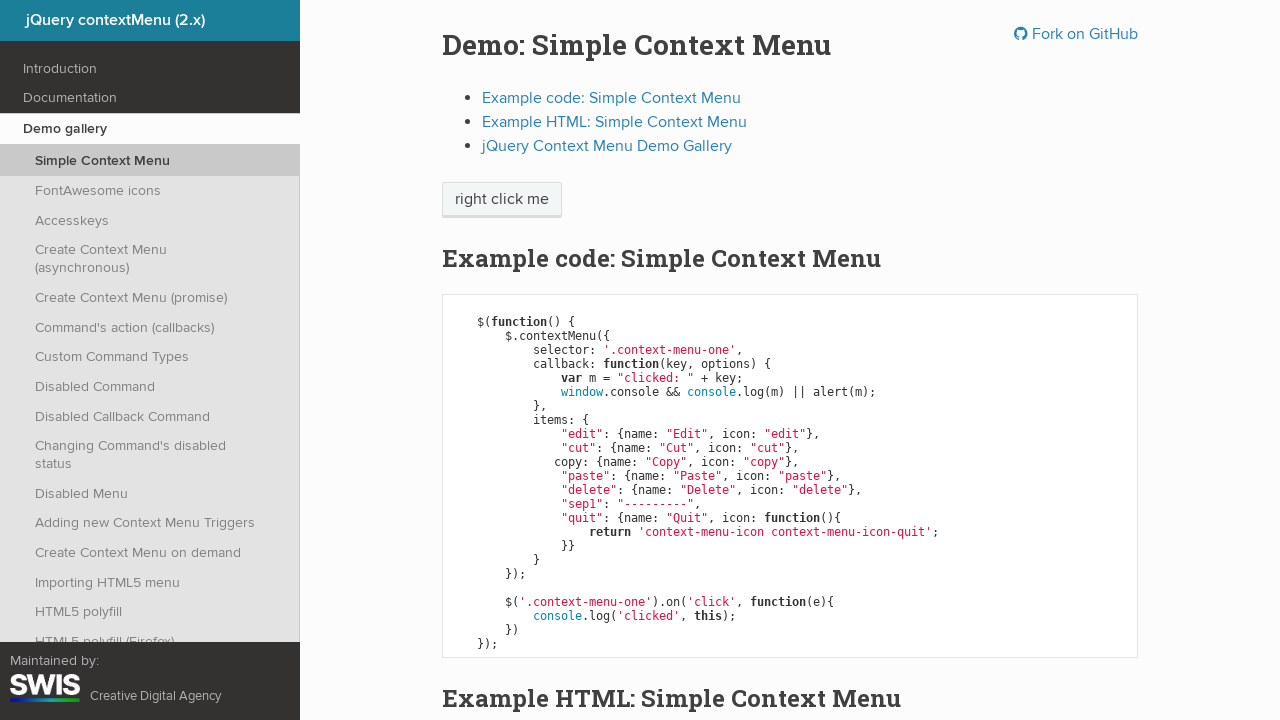

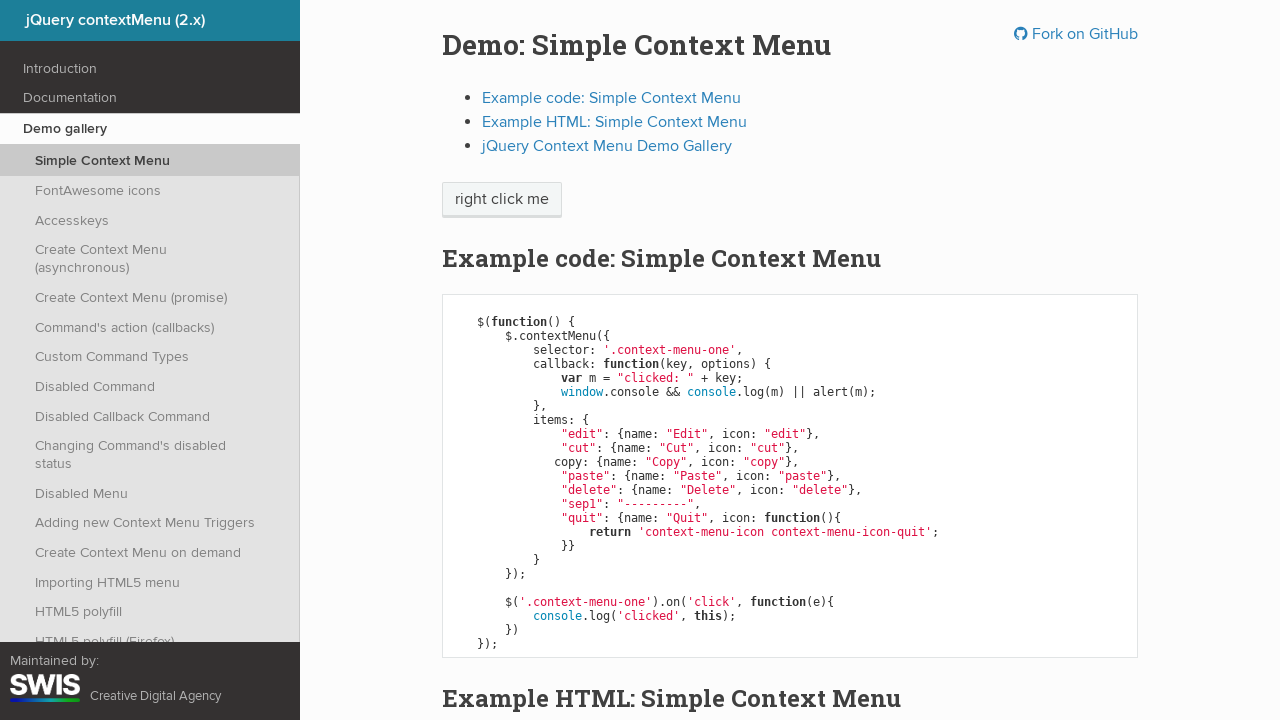